Tests the shopping cart flow by searching for products, adding a specific item (Cashews) to cart, and proceeding through checkout to place an order

Starting URL: https://rahulshettyacademy.com/seleniumPractise/#/

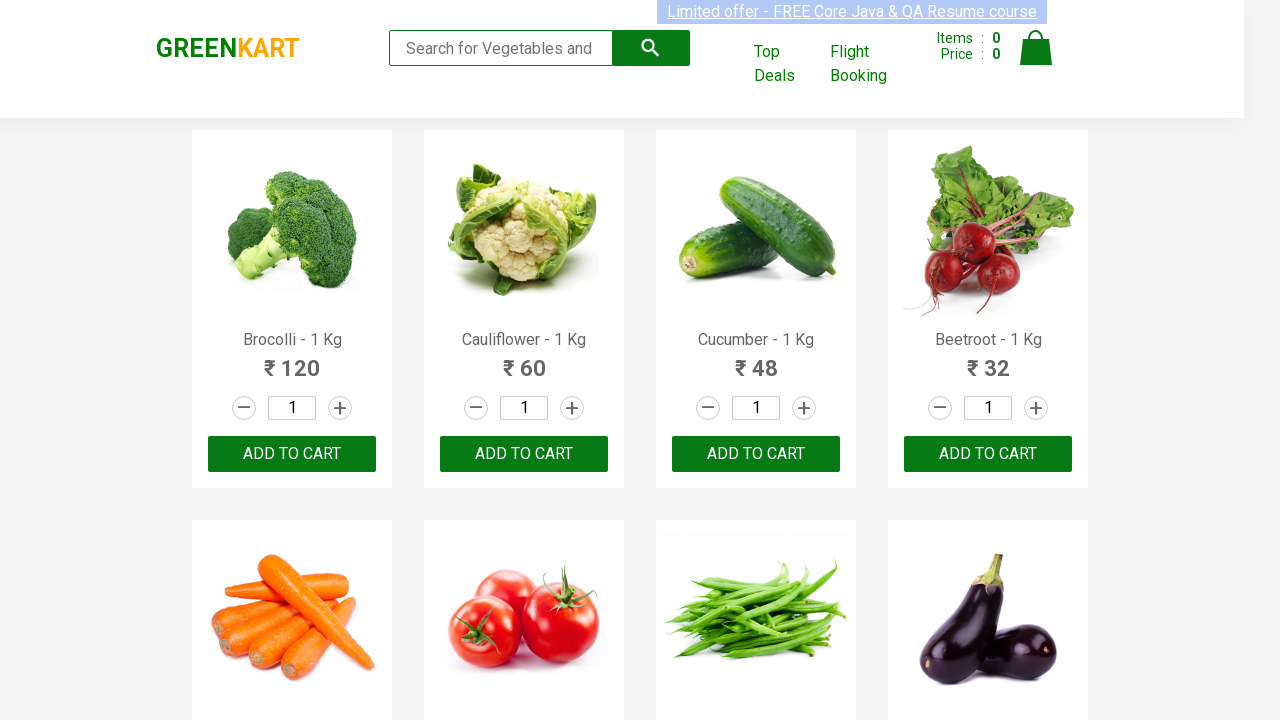

Typed 'ca' in search box to find Cashews on .search-keyword
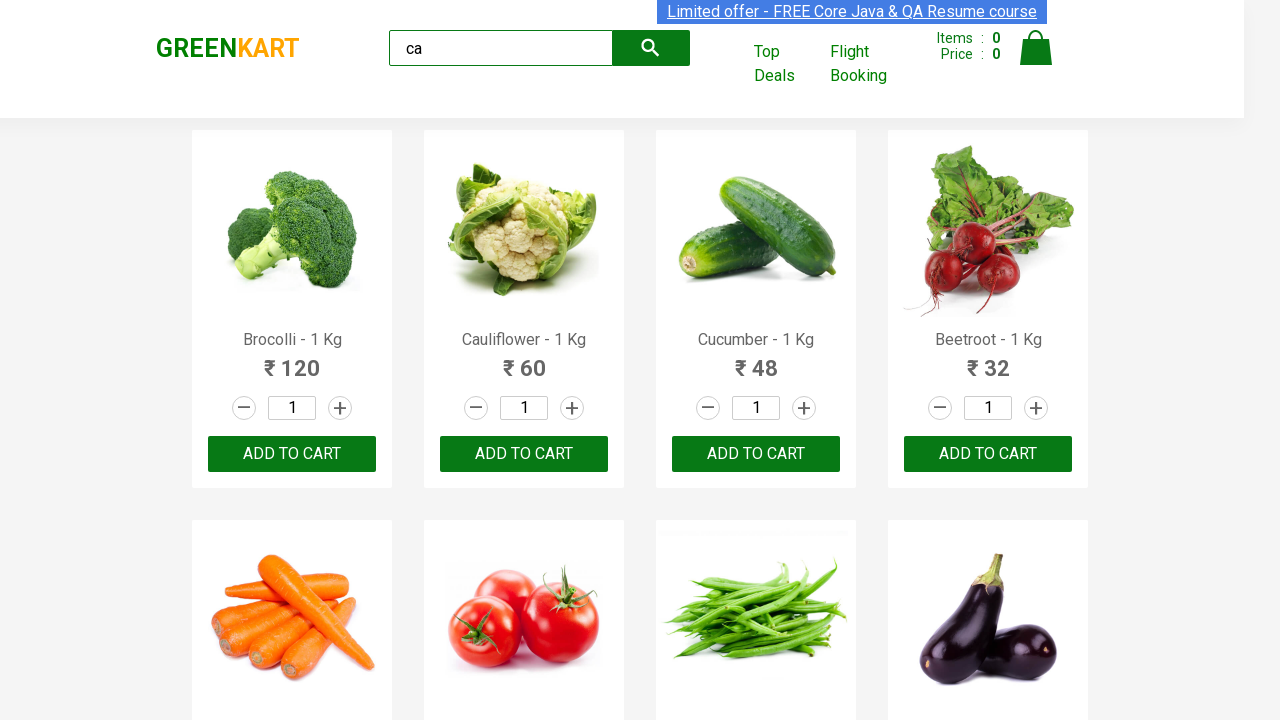

Waited 2 seconds for products to load
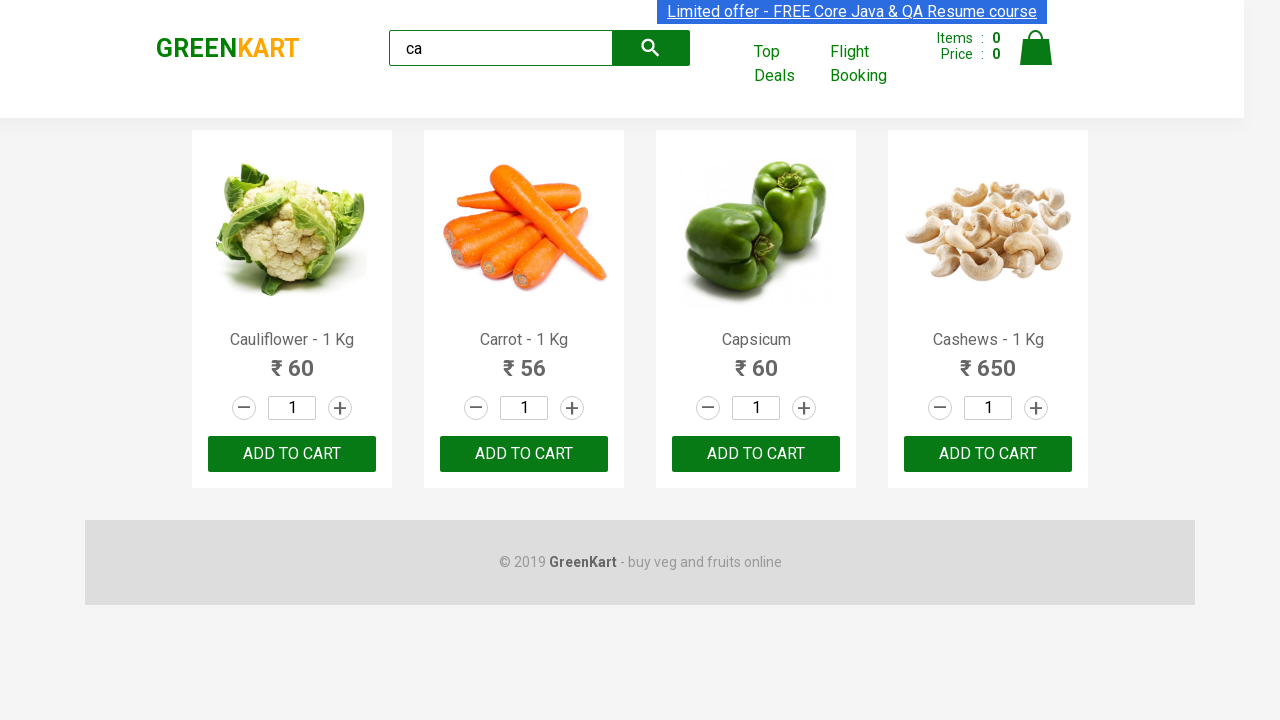

Located all product elements on the page
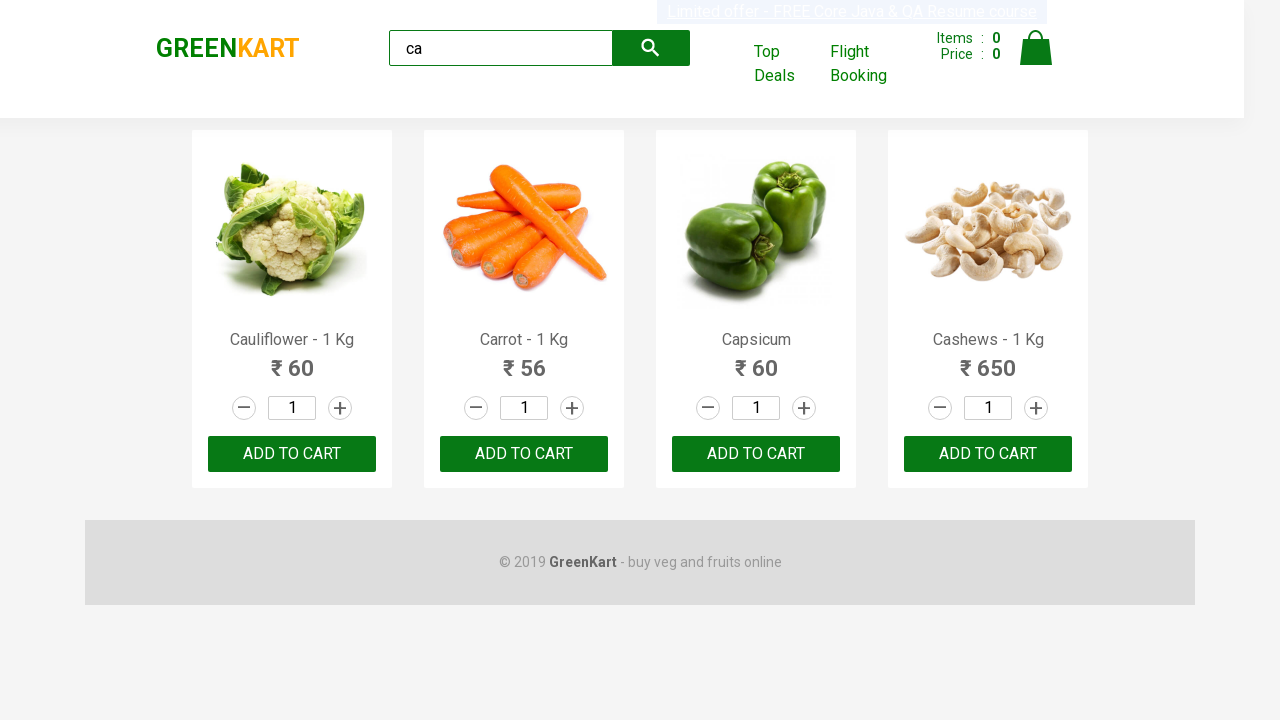

Retrieved product name: Cauliflower - 1 Kg
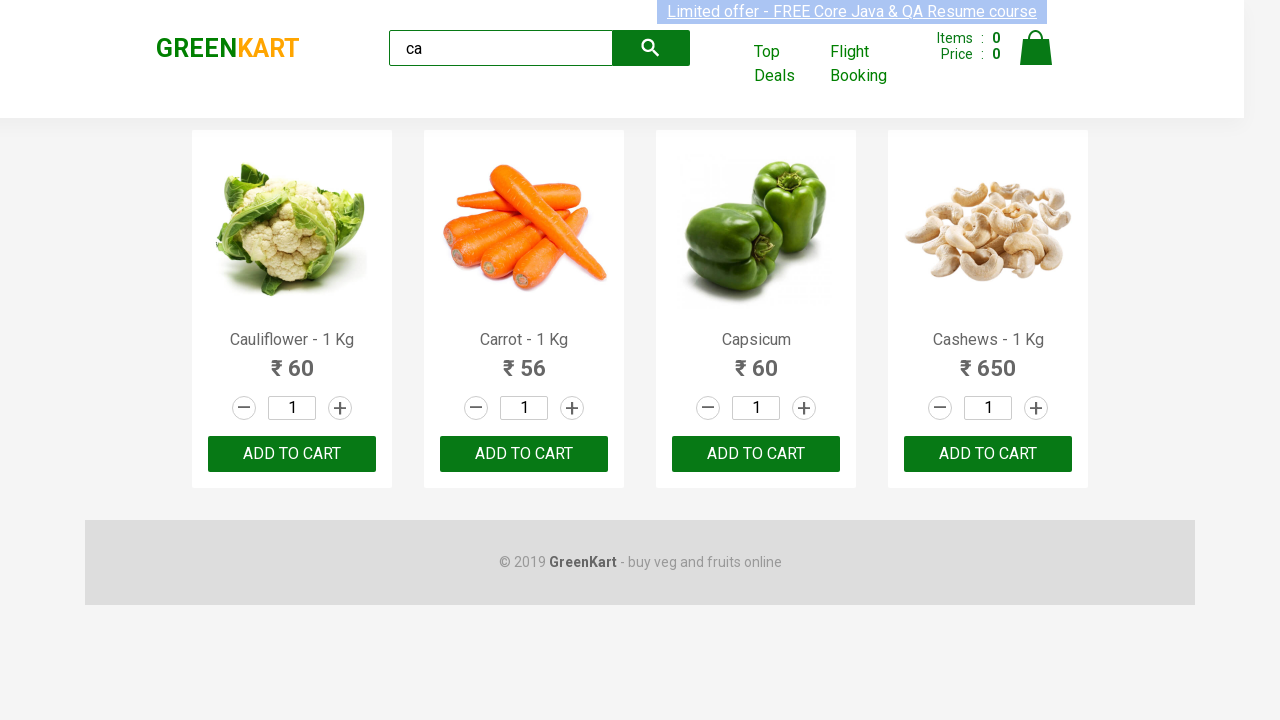

Retrieved product name: Carrot - 1 Kg
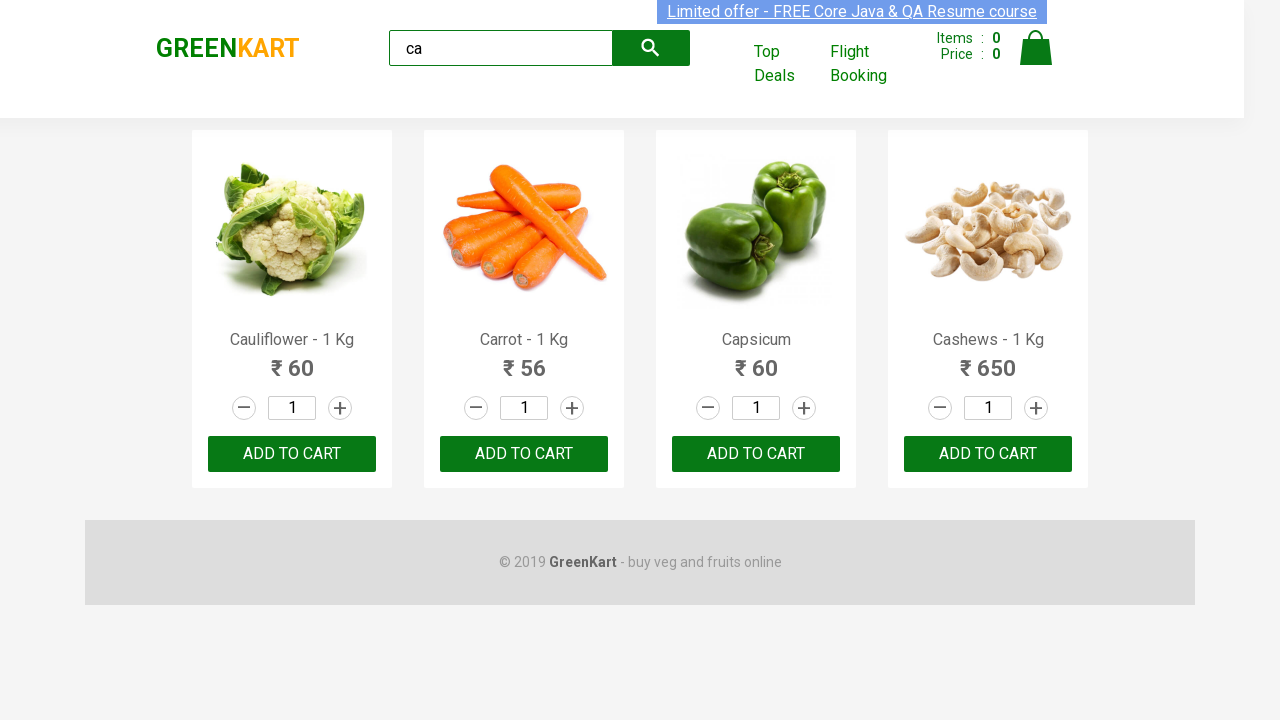

Retrieved product name: Capsicum
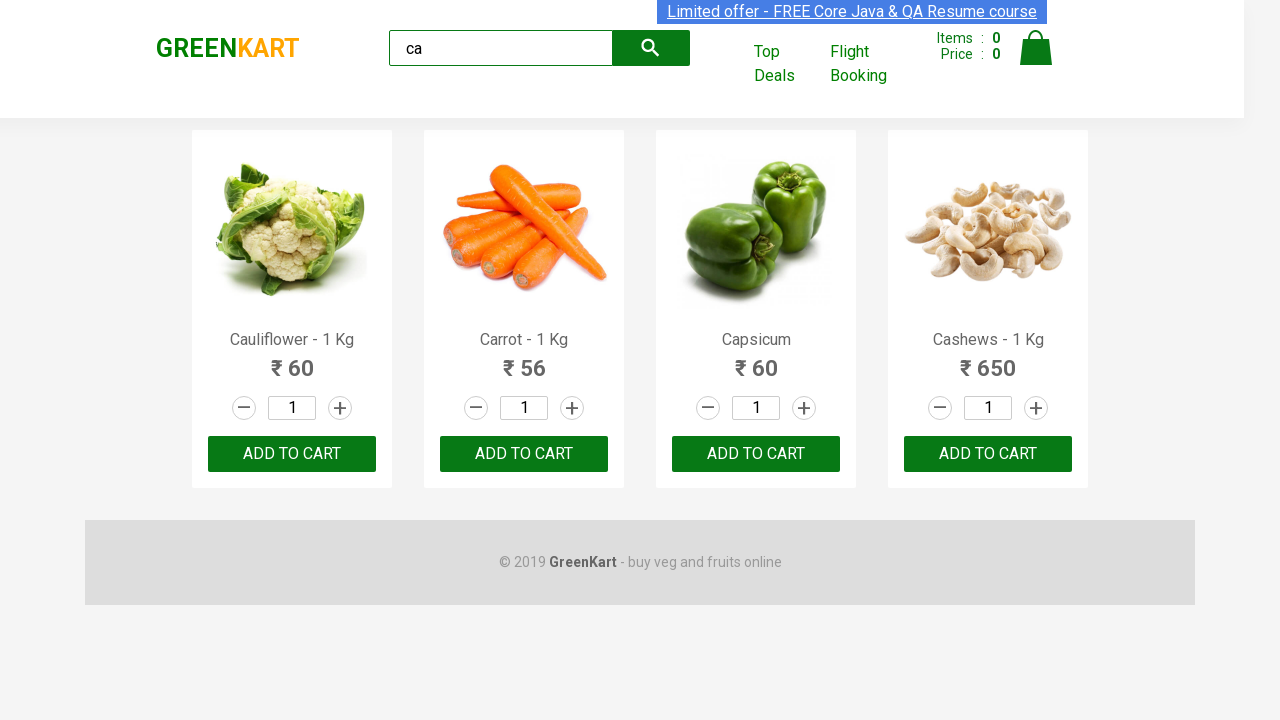

Retrieved product name: Cashews - 1 Kg
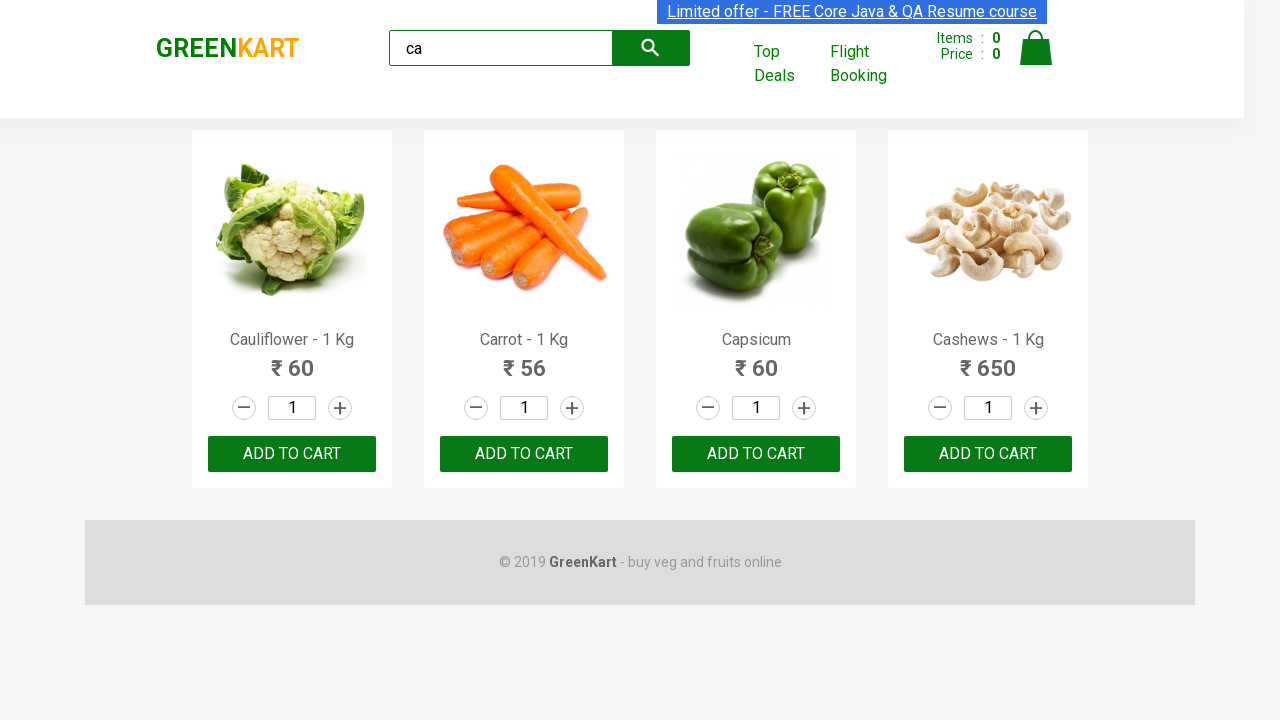

Clicked Add to Cart button for Cashews product at (988, 454) on .products .product >> nth=3 >> button
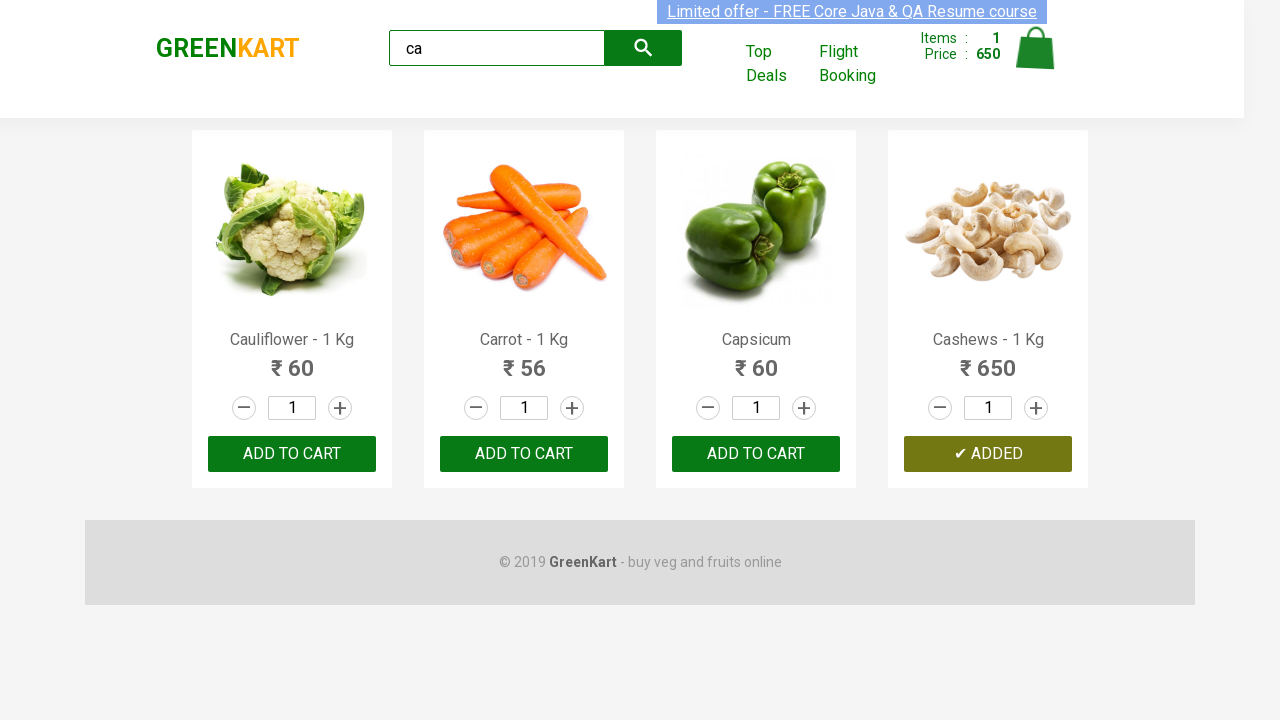

Clicked cart icon to view shopping cart at (1036, 48) on .cart-icon > img
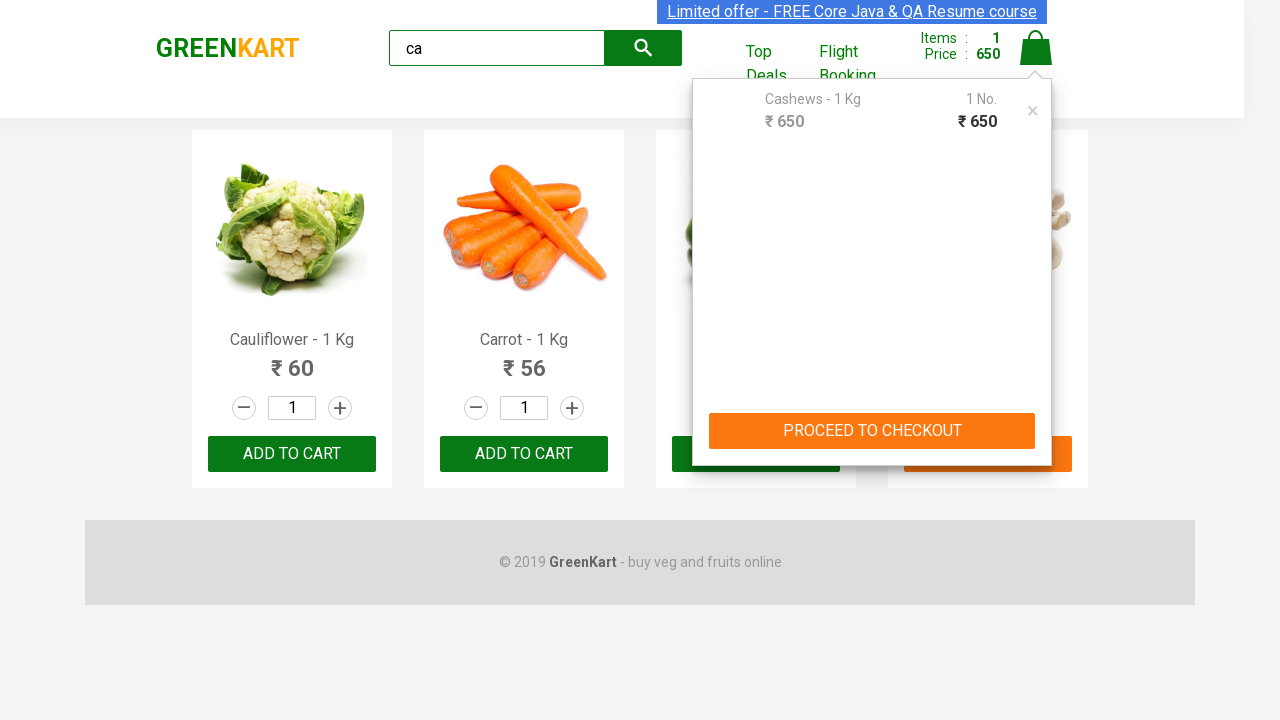

Clicked 'PROCEED TO CHECKOUT' button at (872, 431) on text=PROCEED TO CHECKOUT
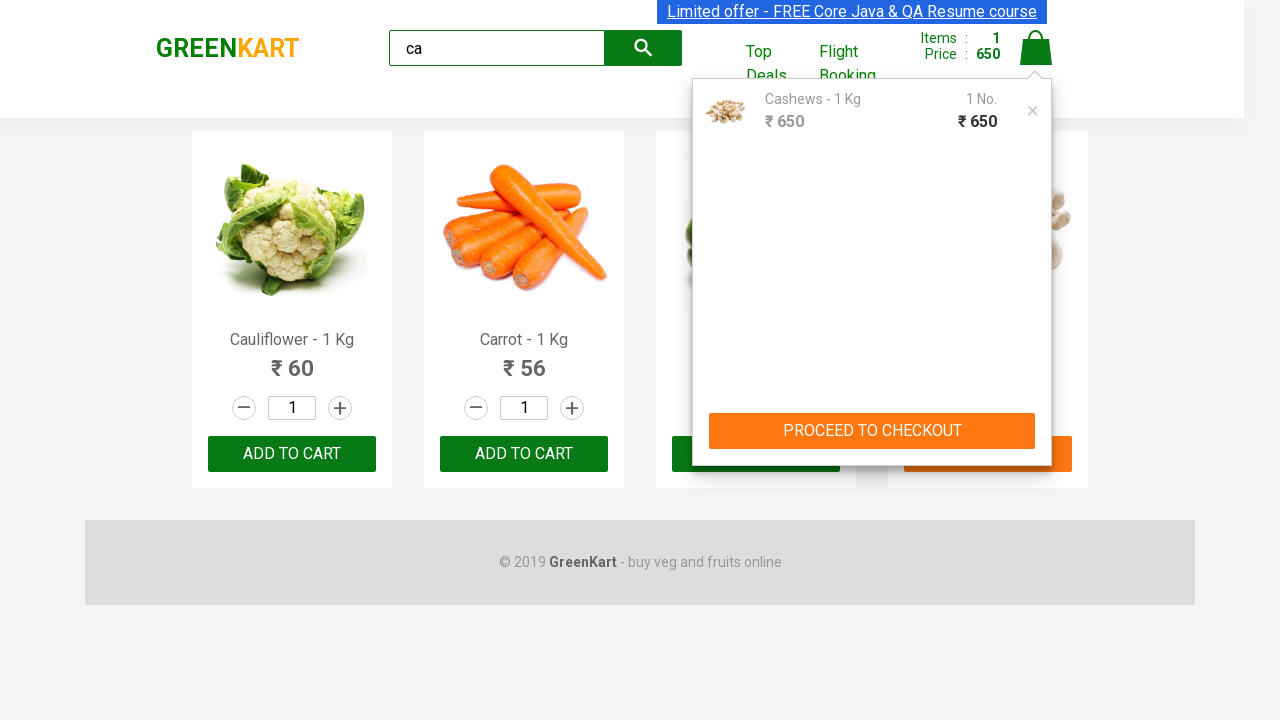

Clicked 'Place Order' button to complete purchase at (1036, 420) on text=Place Order
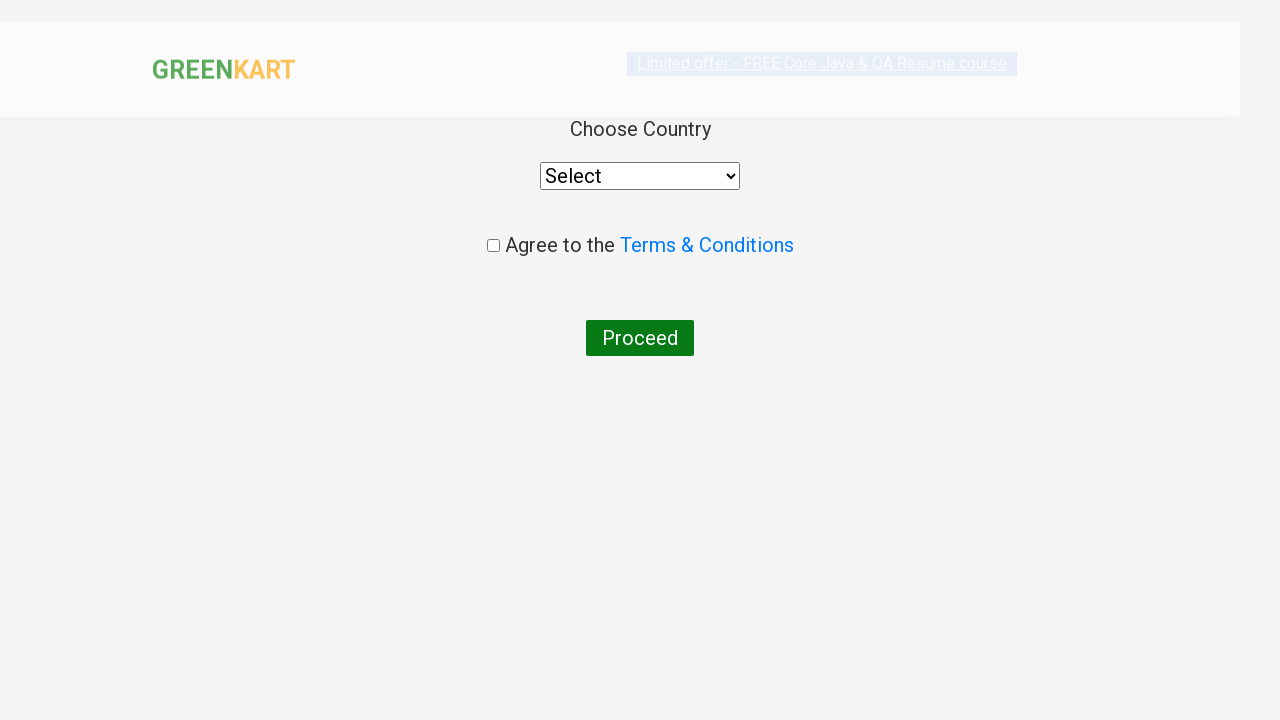

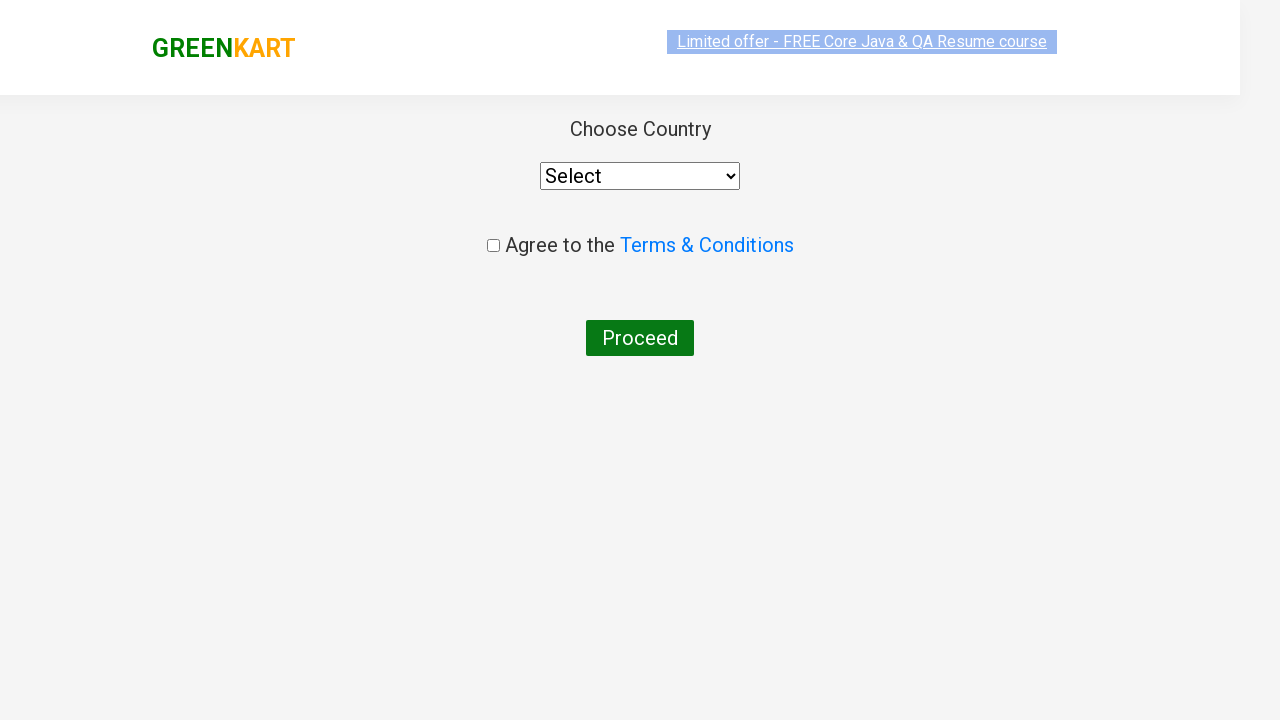